Tests search functionality on Target.com by searching for "shoes racks" and verifying the page loads correctly

Starting URL: https://www.target.com/

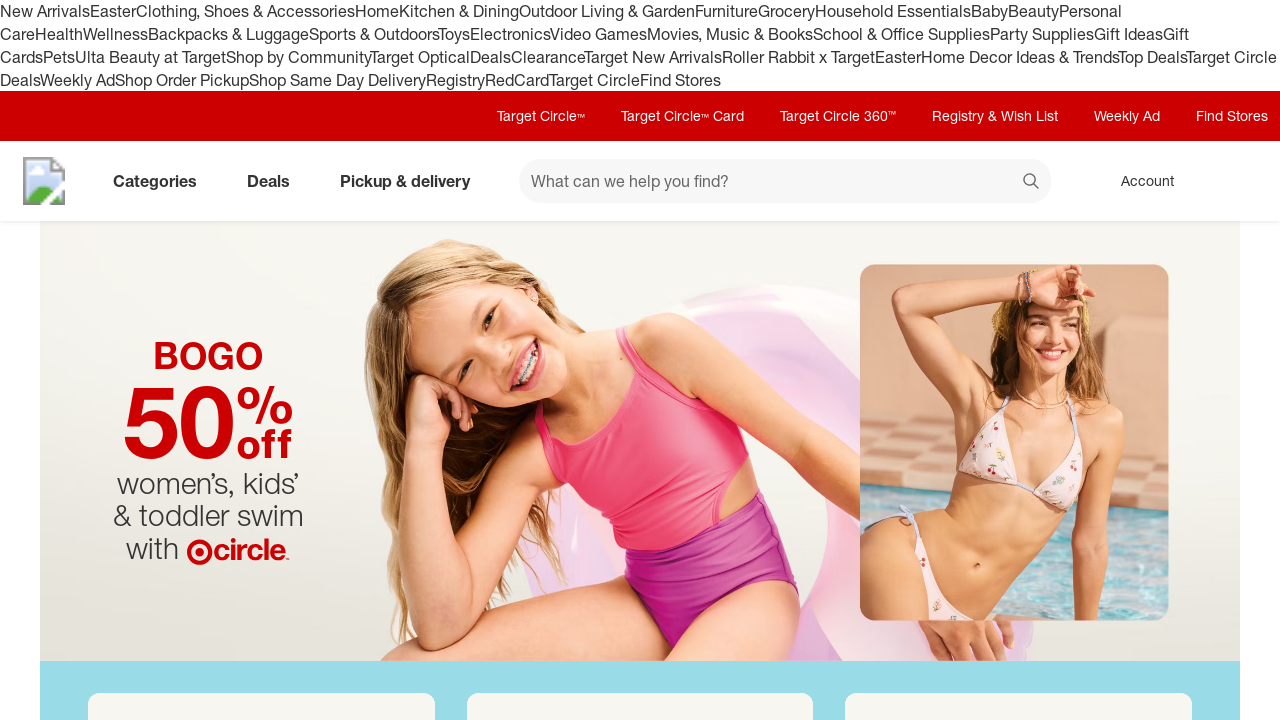

Filled search box with 'shoes racks' on input[id='search']
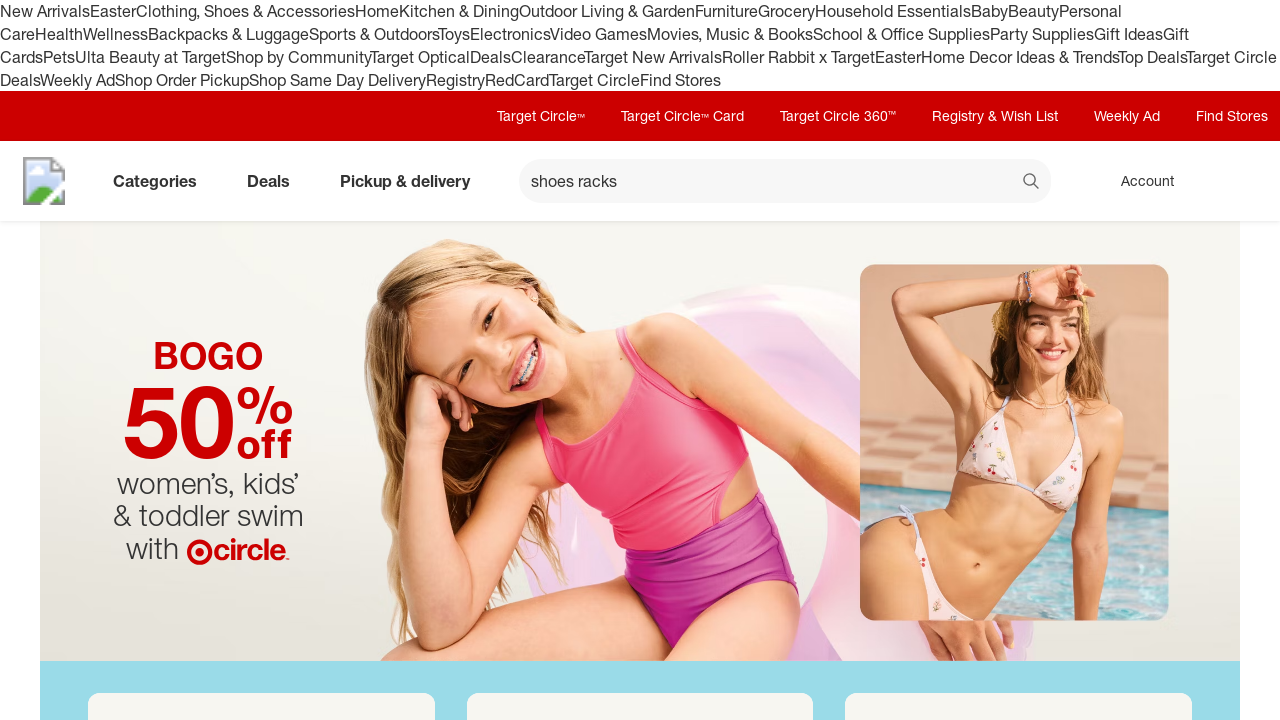

Pressed Enter to submit search query on input[id='search']
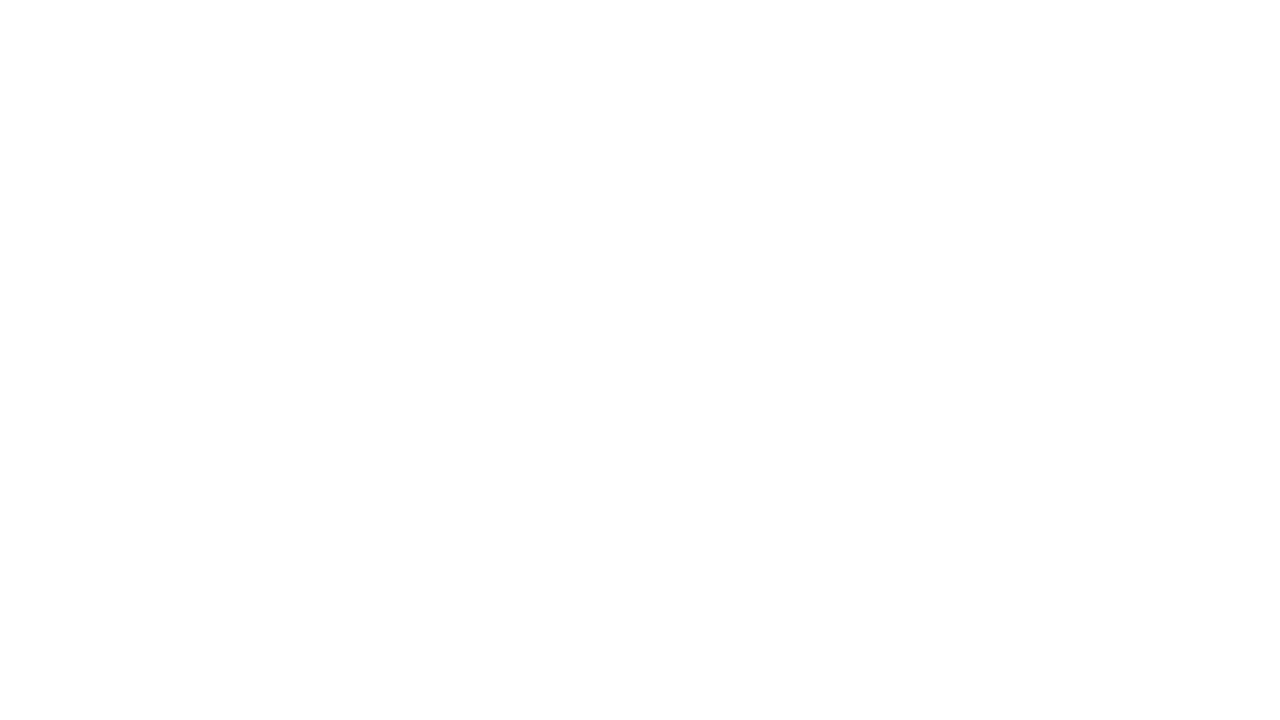

Search results page loaded and network idle
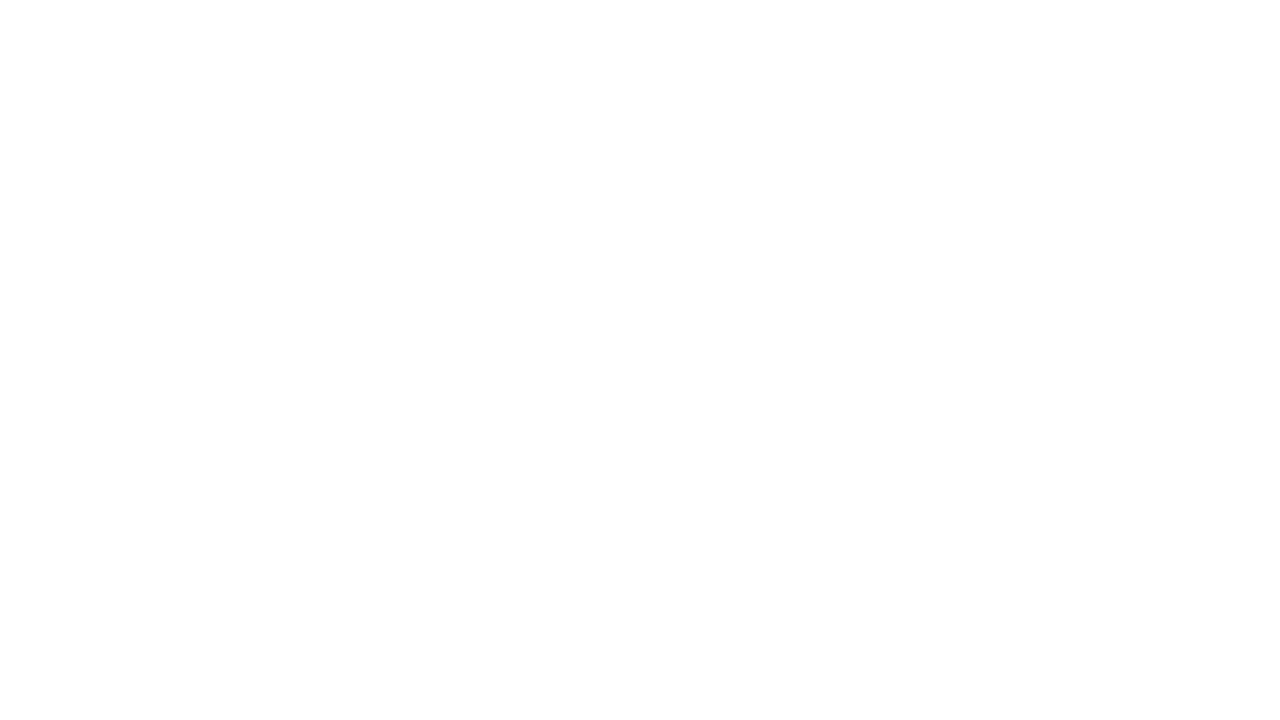

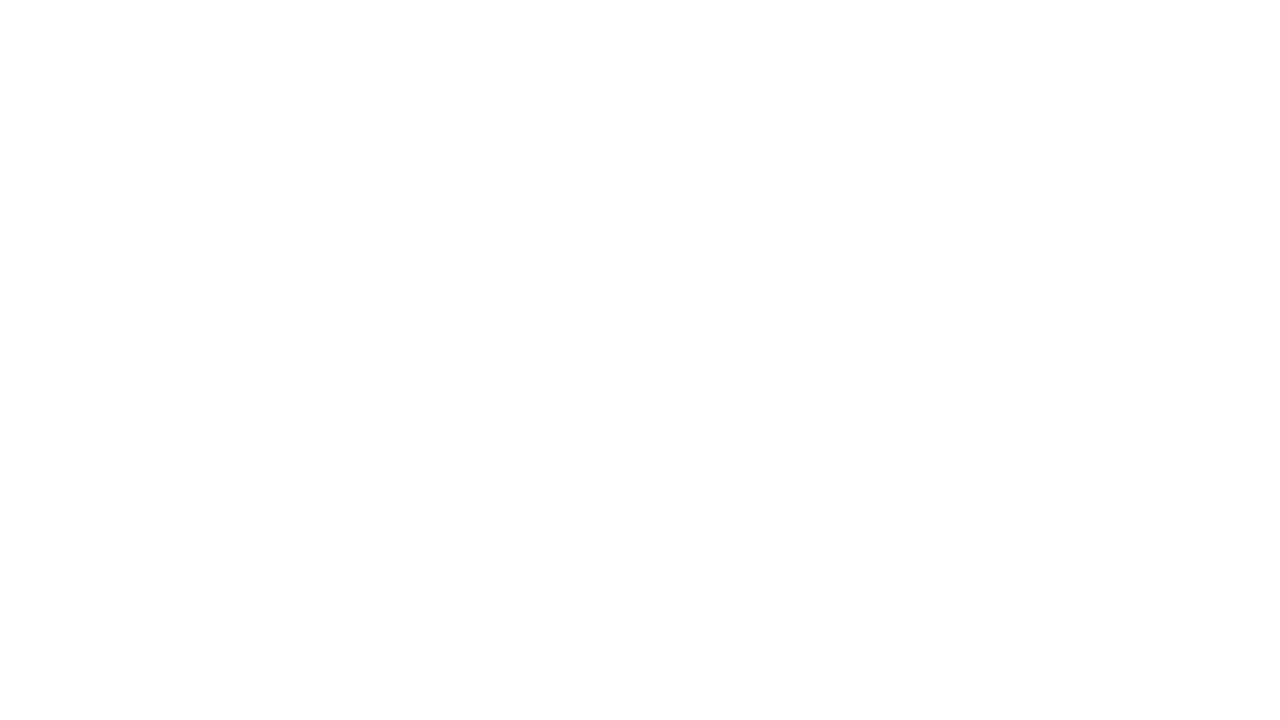